Tests the selectable grid functionality on DemoQA by switching to grid view and verifying selection state of an element

Starting URL: https://demoqa.com/selectable

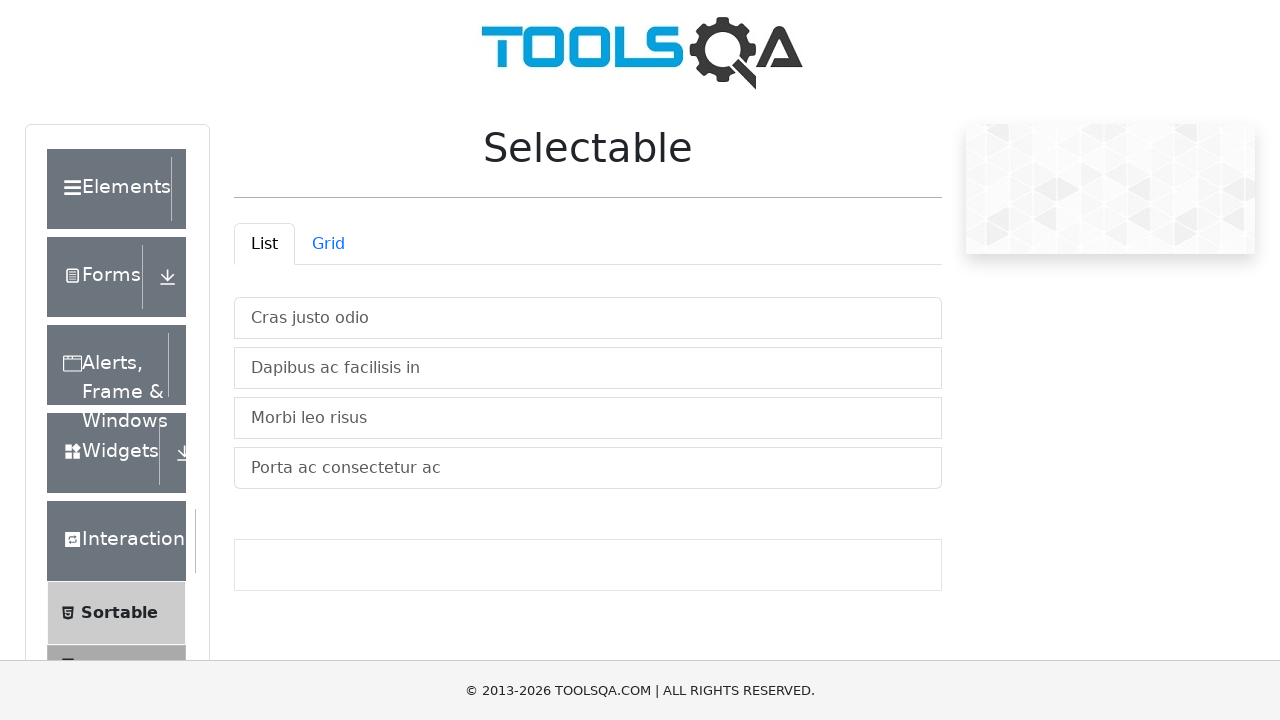

Clicked grid view tab to switch from list to grid view at (328, 244) on xpath=//*[@id="demo-tab-grid"]
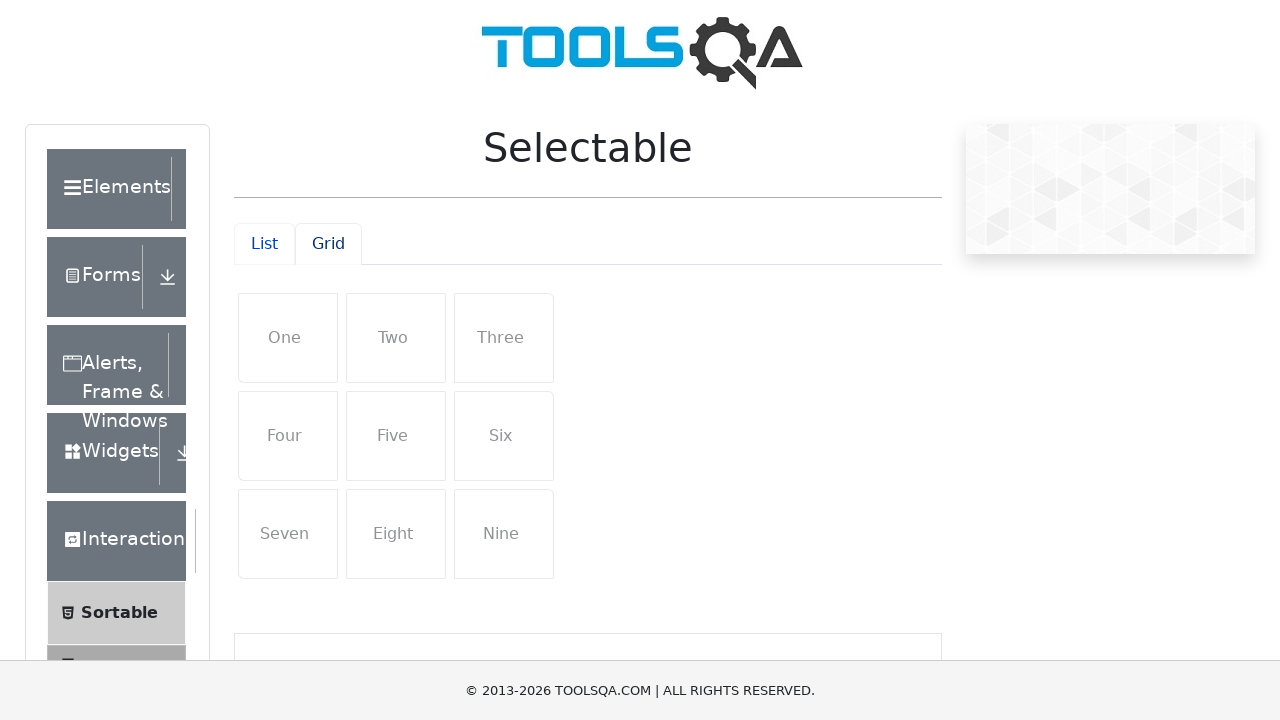

Clicked first item in grid to select it at (288, 338) on #row1 > li:nth-child(1)
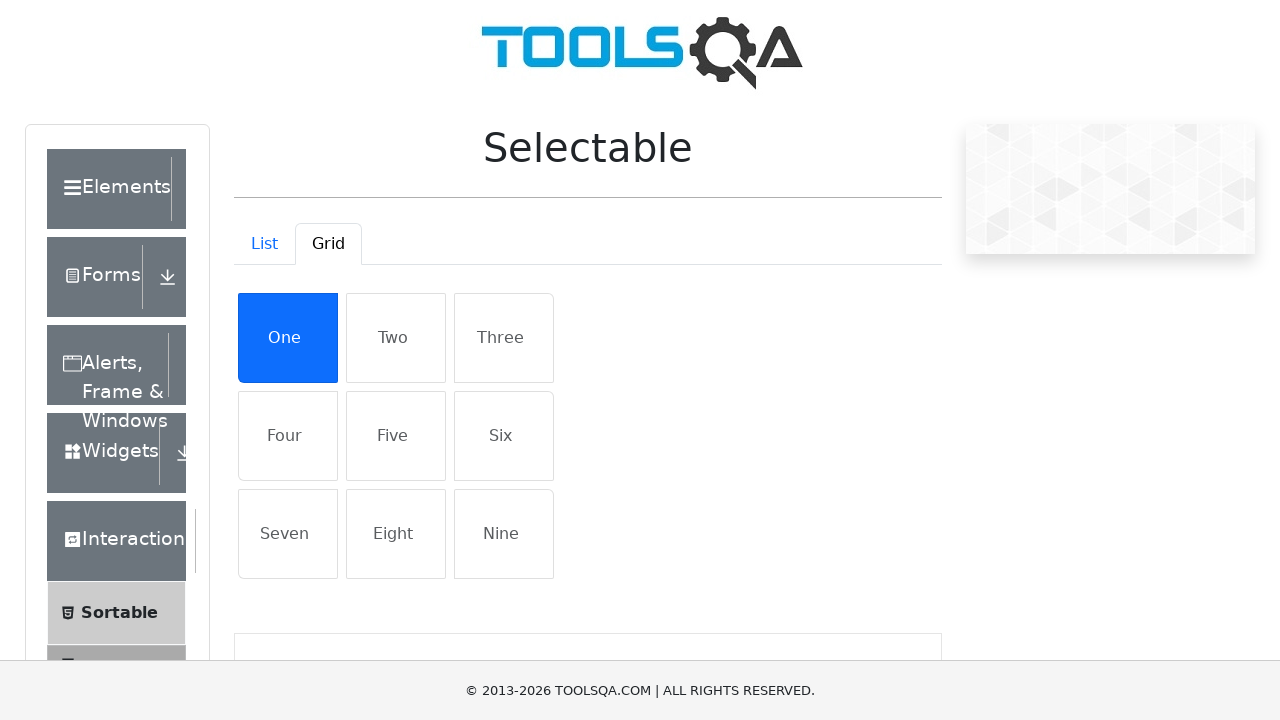

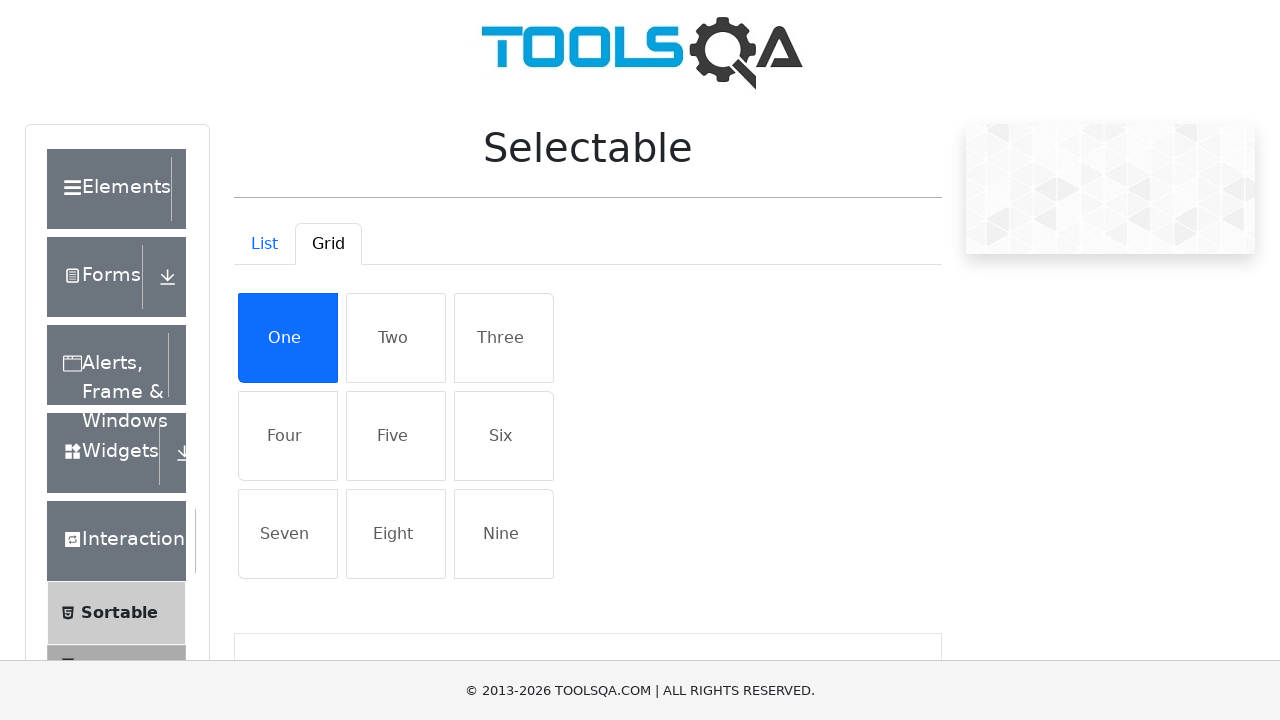